Tests mobile viewport emulation by navigating to a website and changing viewport dimensions to simulate mobile portrait and landscape orientations.

Starting URL: http://whatismytimezone.com

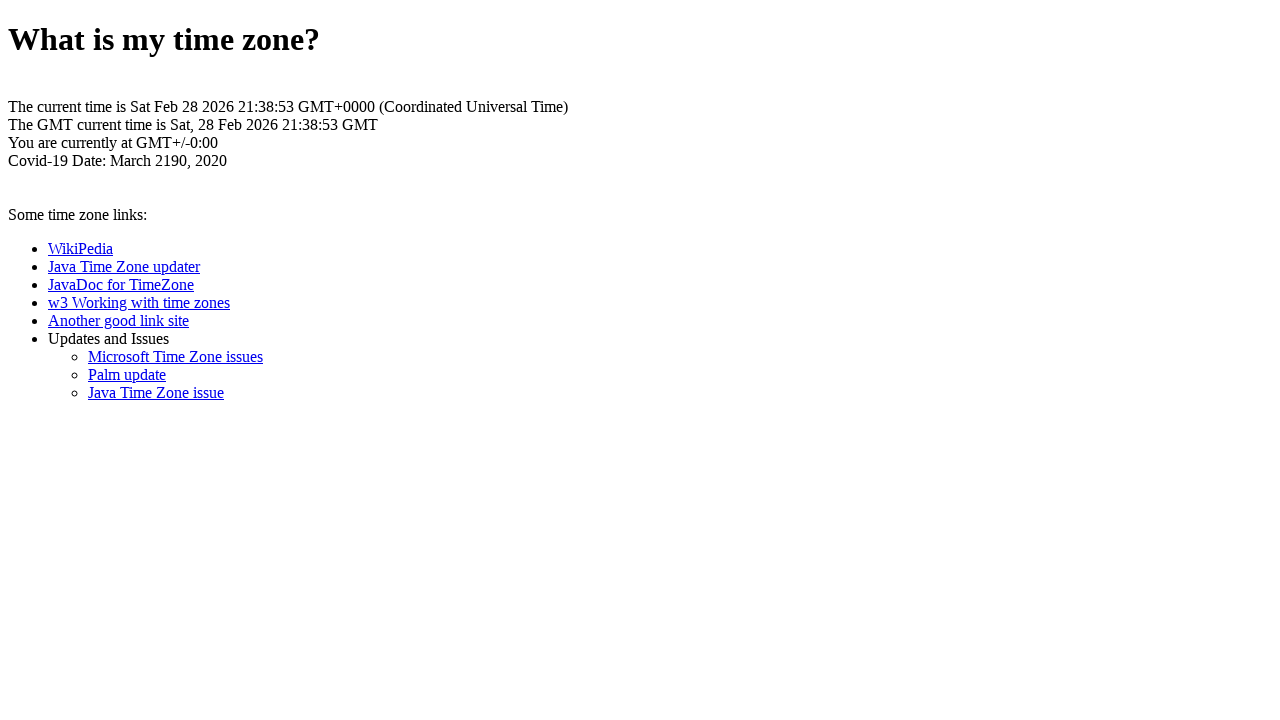

Waited for initial page load (networkidle)
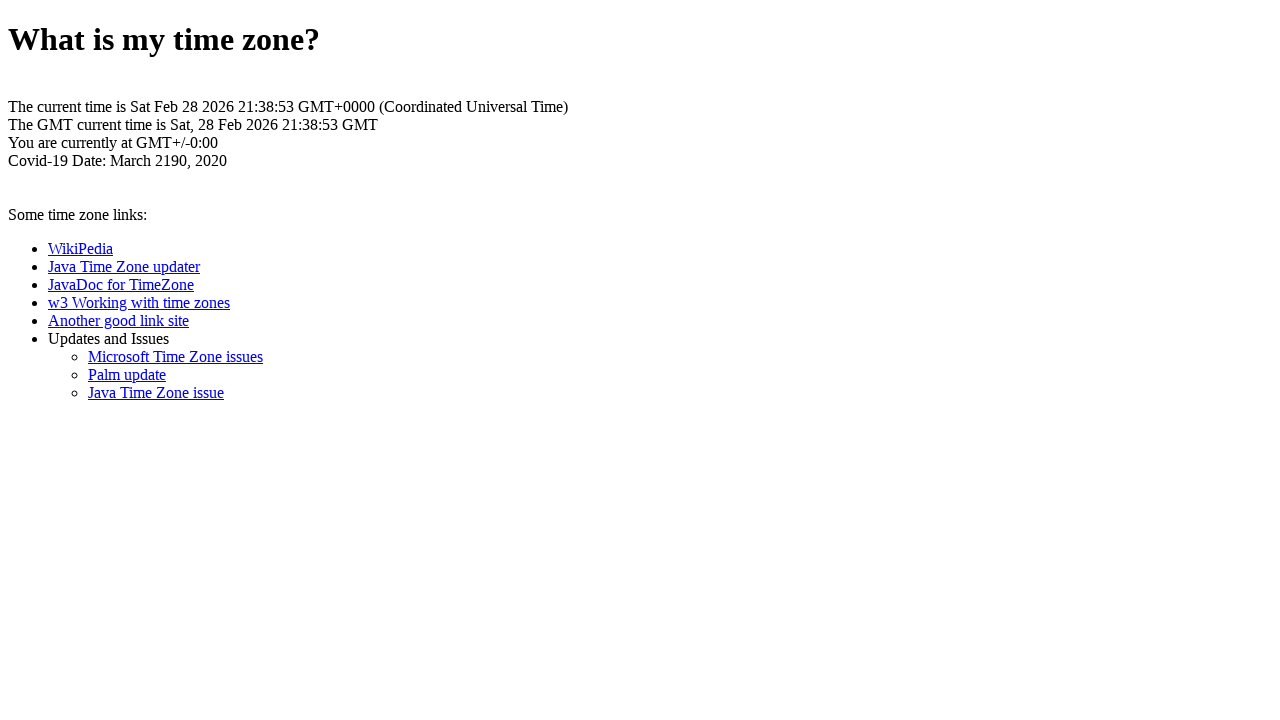

Reloaded the page
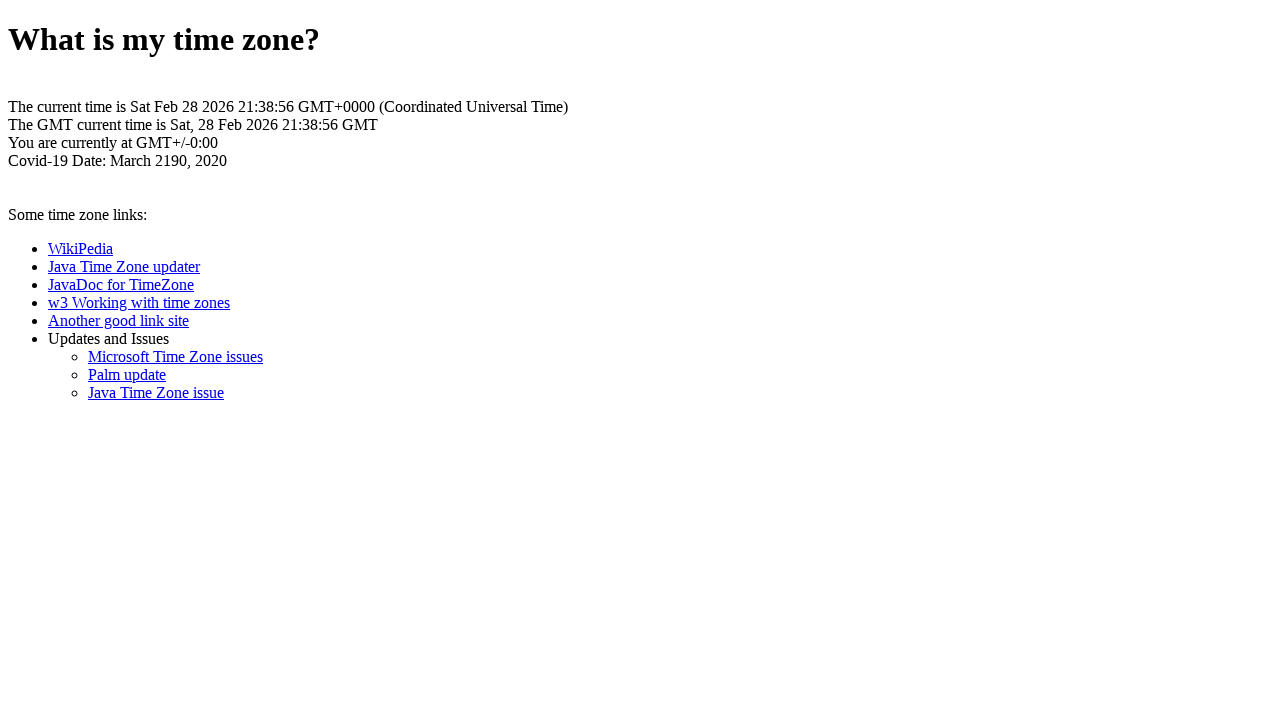

Set viewport to mobile portrait mode (500x800)
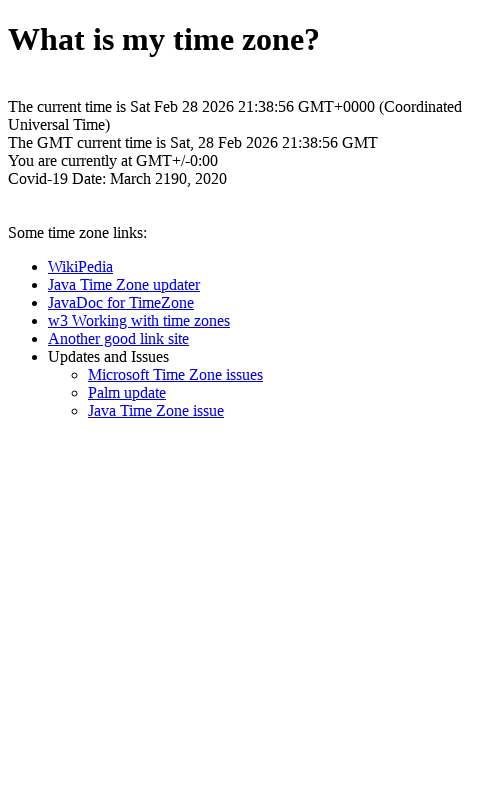

Waited for page load after portrait viewport change (networkidle)
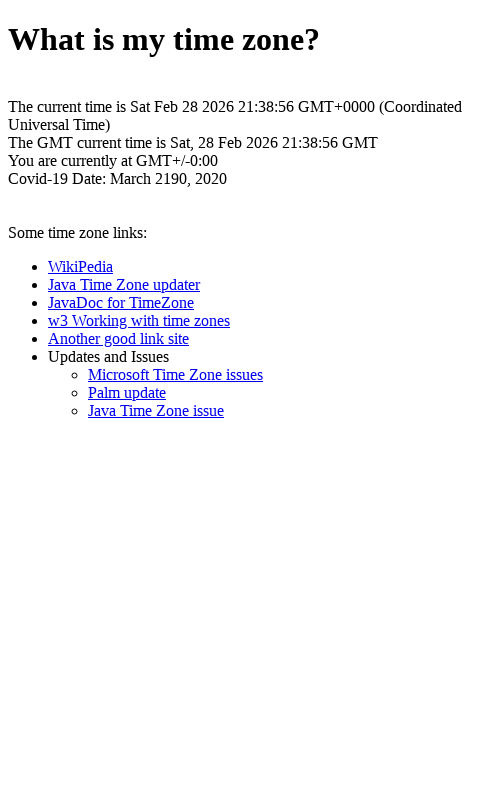

Set viewport to mobile landscape mode (500x1000)
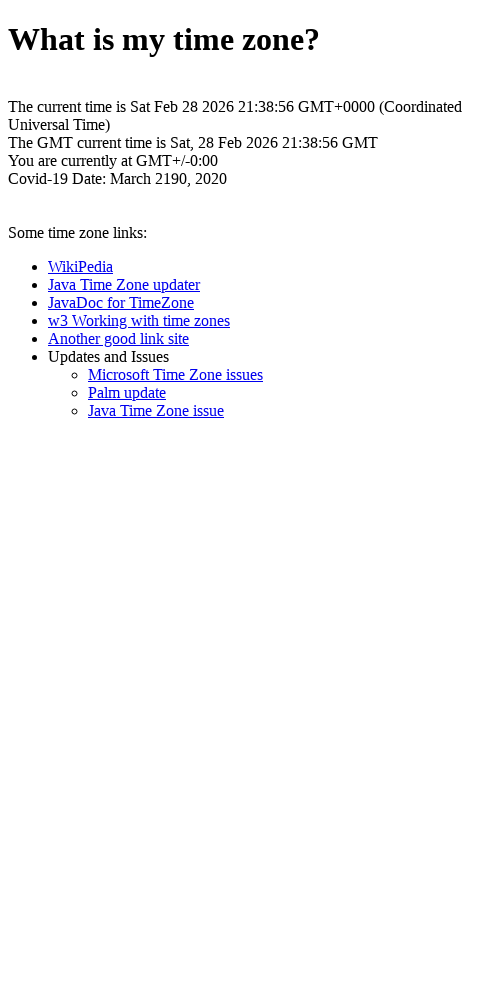

Waited for page load after landscape viewport change (networkidle)
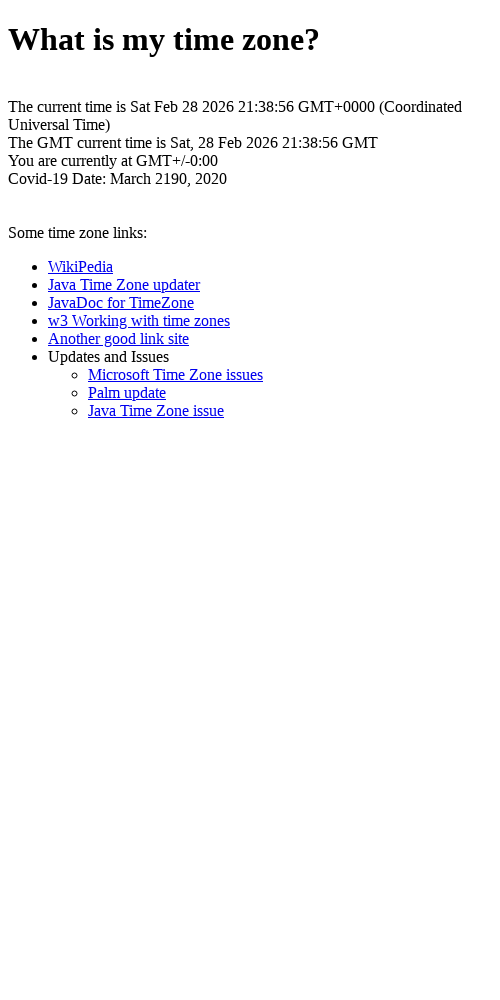

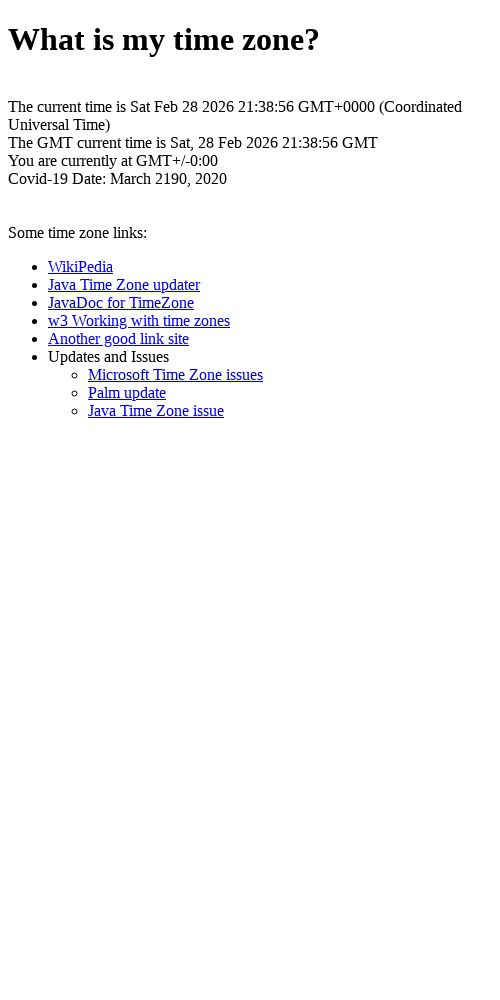